Tests navigation on the ParaBank demo site by clicking on a link (likely the "Register" or similar link) using an absolute XPath selector.

Starting URL: https://parabank.parasoft.com/parabank/index.htm

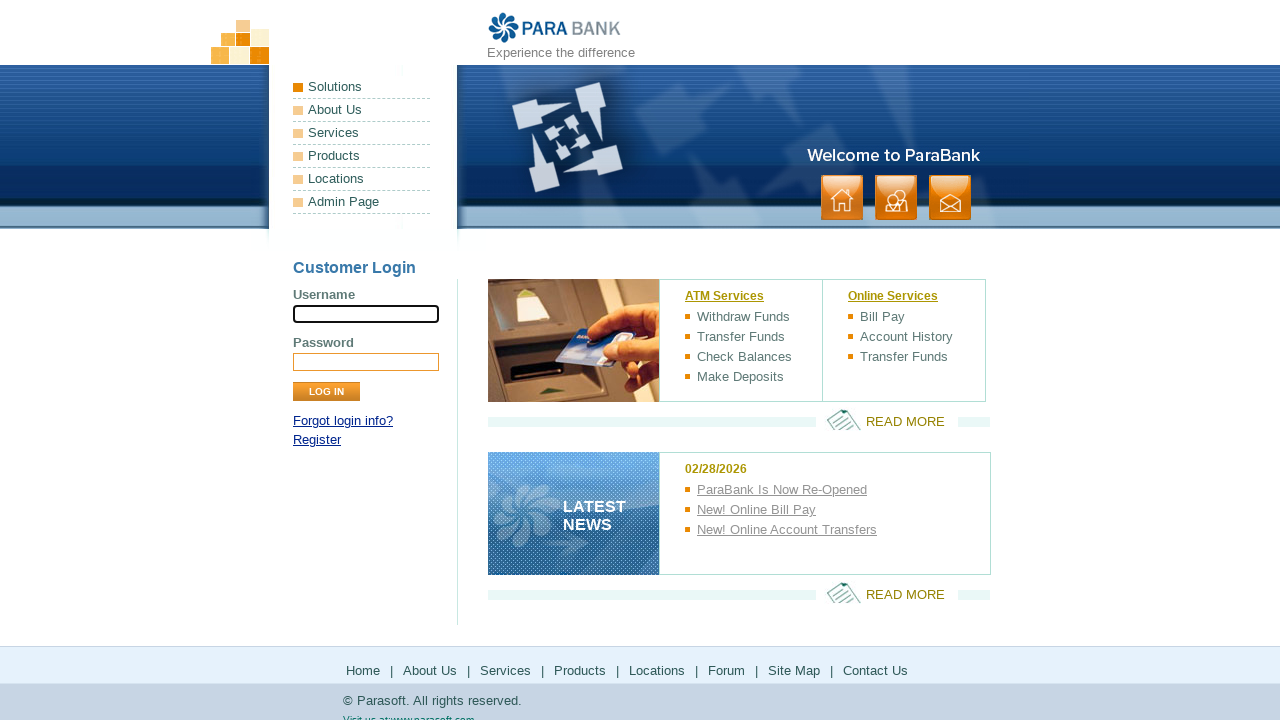

Waited for page DOM content to load
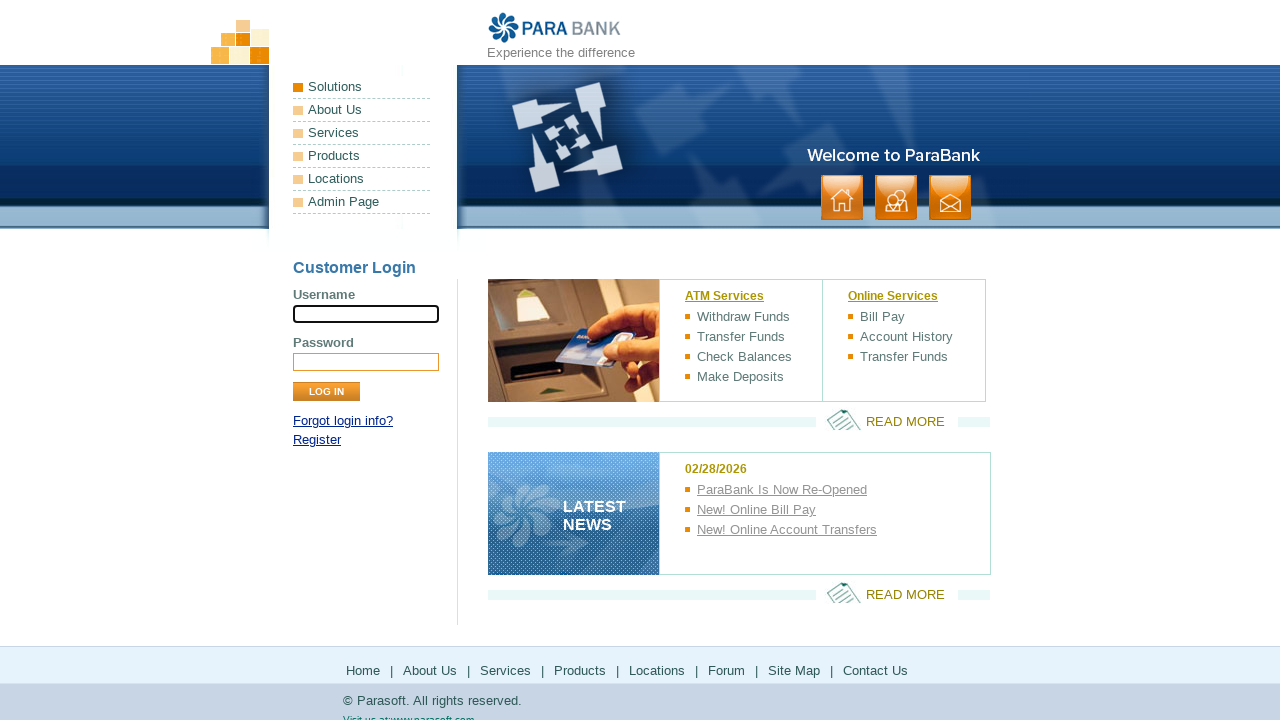

Clicked Register link using absolute XPath selector at (317, 440) on xpath=//html/body/div[1]/div[3]/div[1]/div/p[2]/a
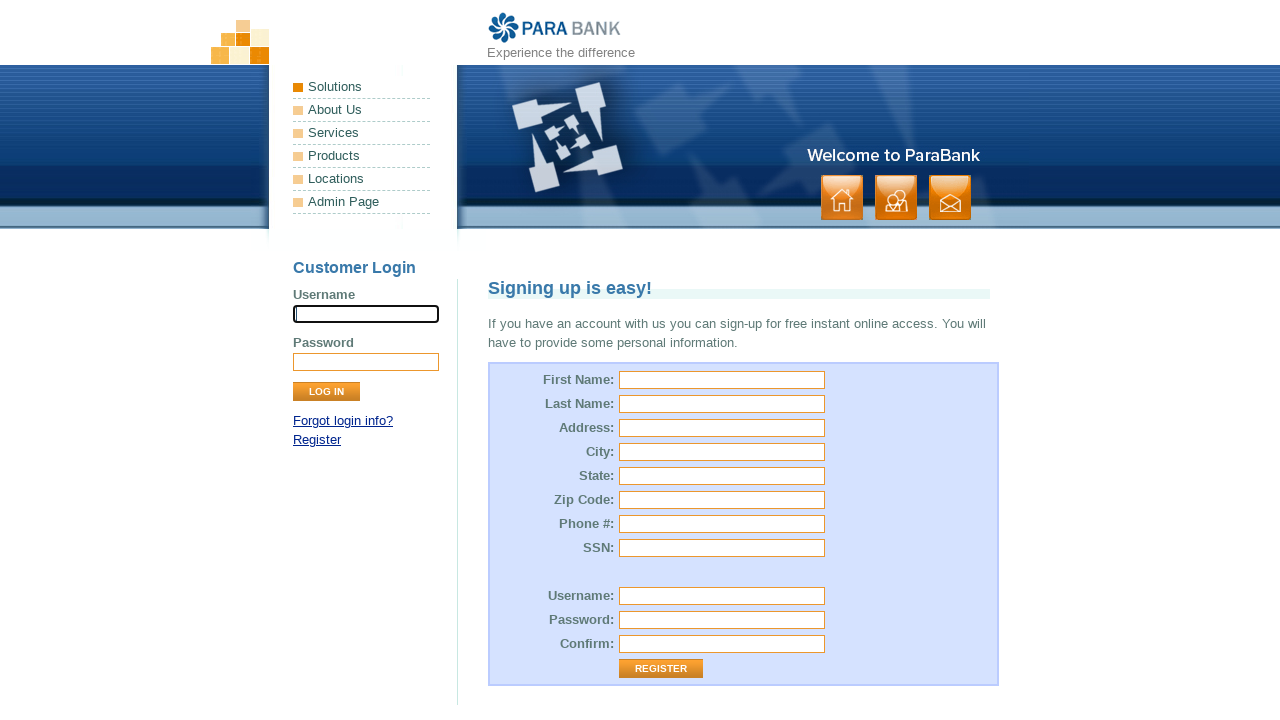

Waited for page to fully load after navigation
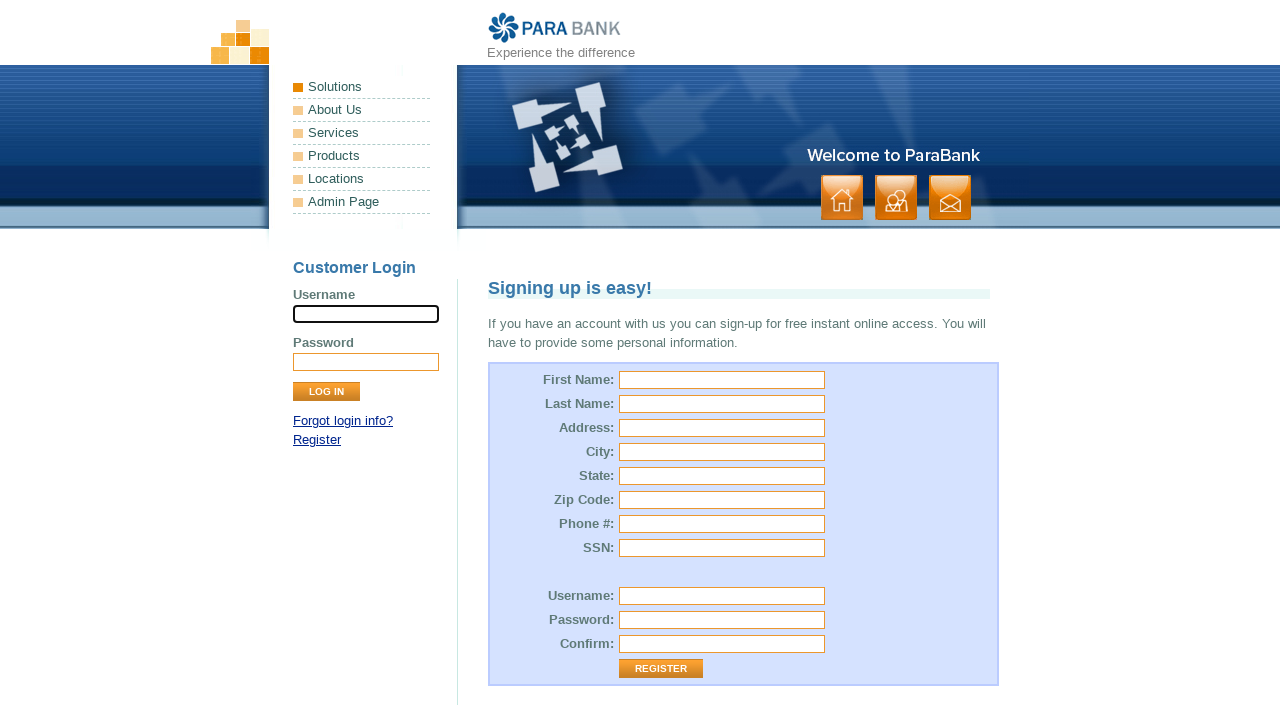

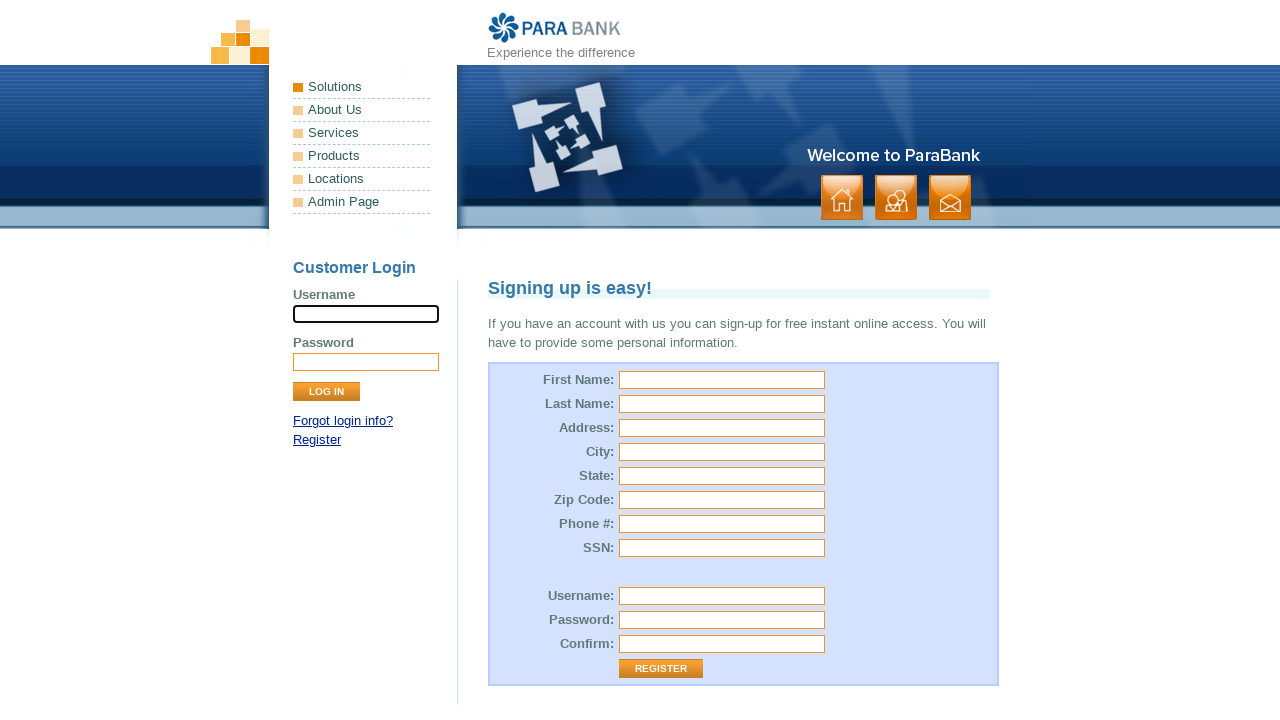